Tests navigation from homepage to API docs, scrolls to footer, and navigates to next page using pagination

Starting URL: https://webdriver.io

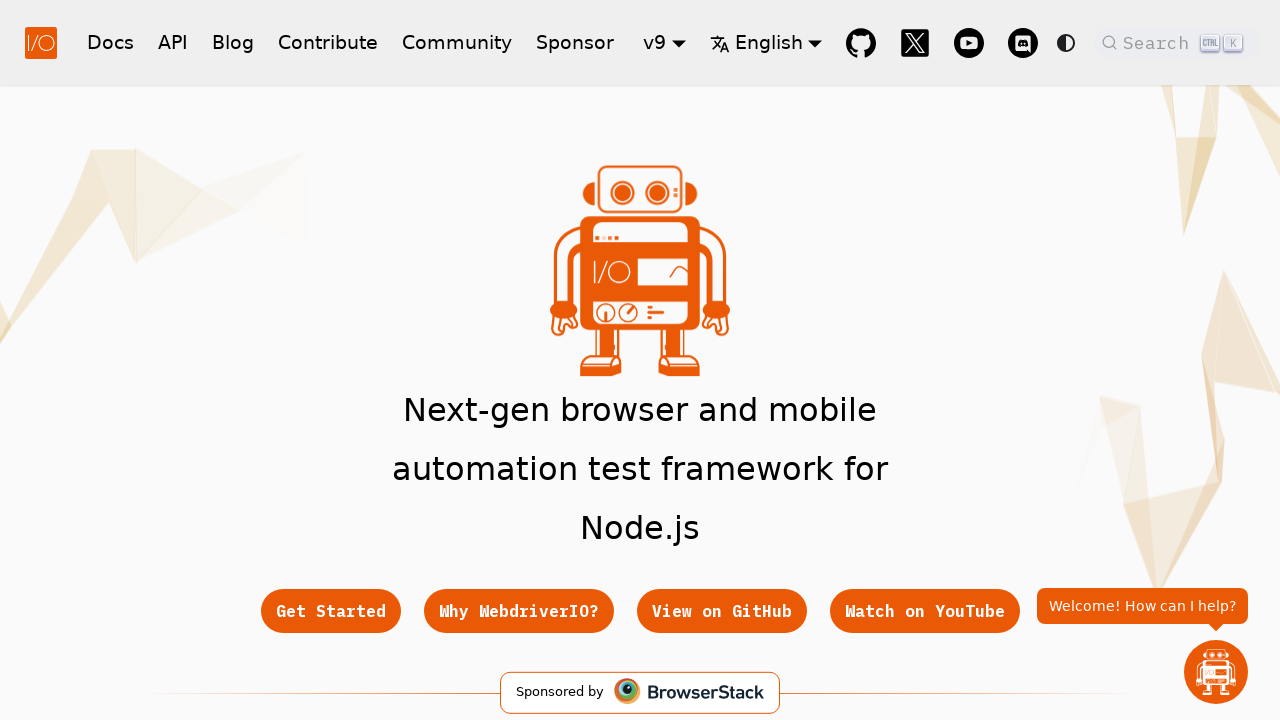

Clicked API link in navigation at (173, 42) on nav a[href='/docs/api']
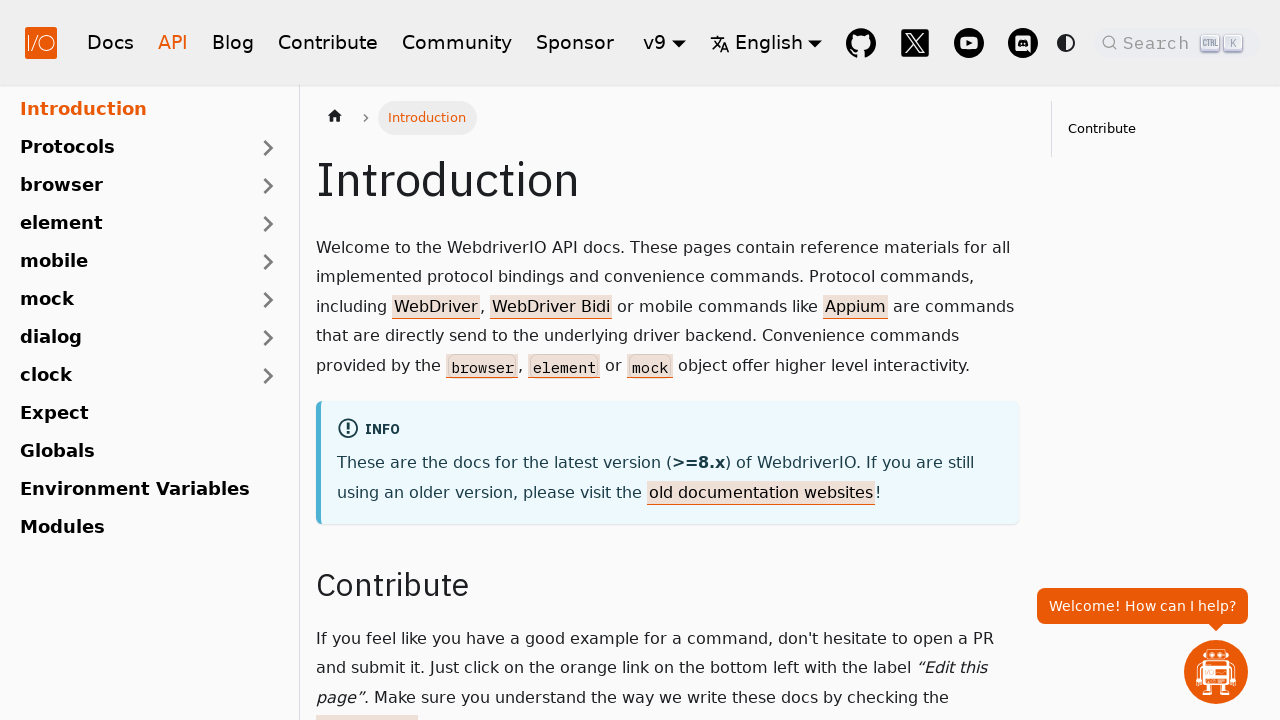

API docs page loaded (networkidle)
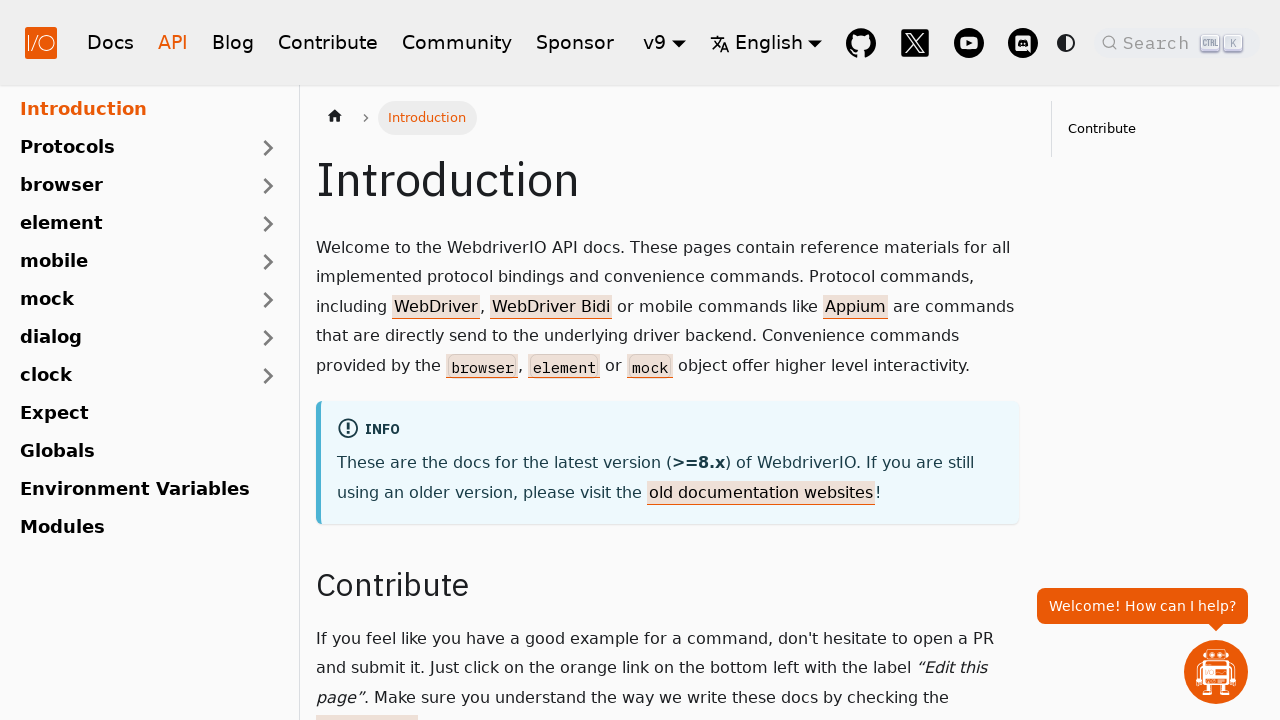

Located footer blog link
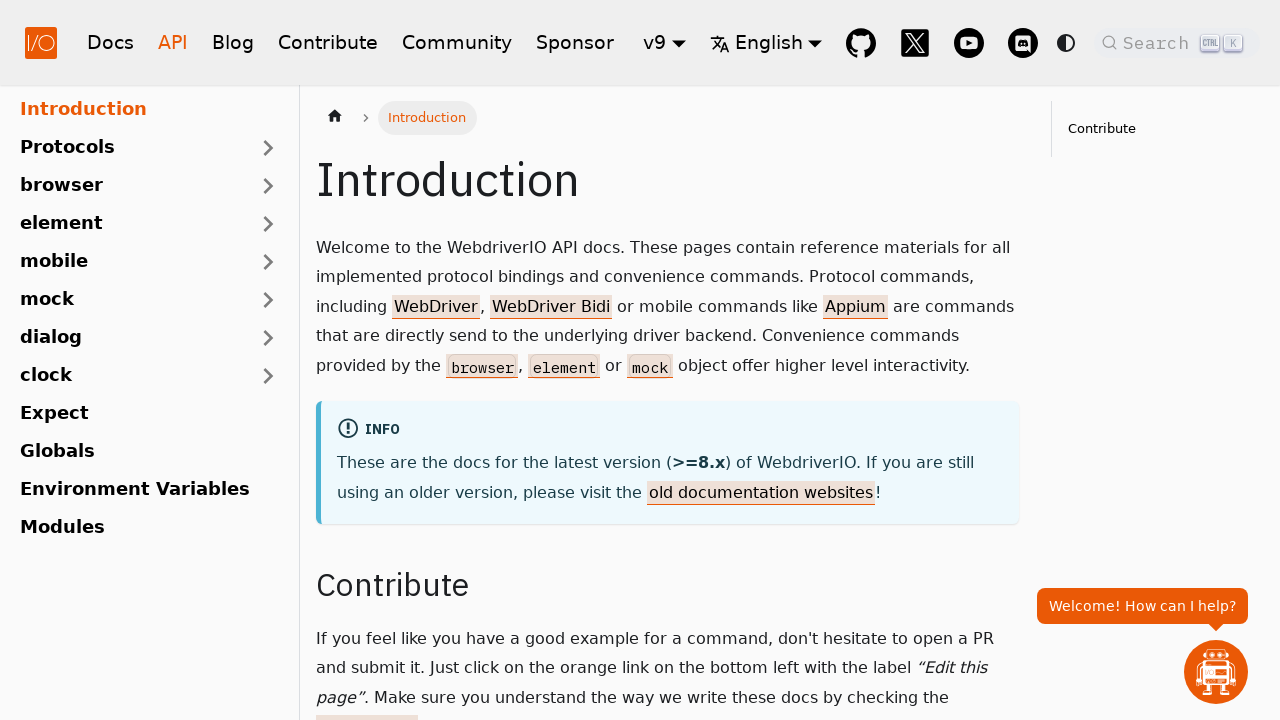

Scrolled to footer blog link
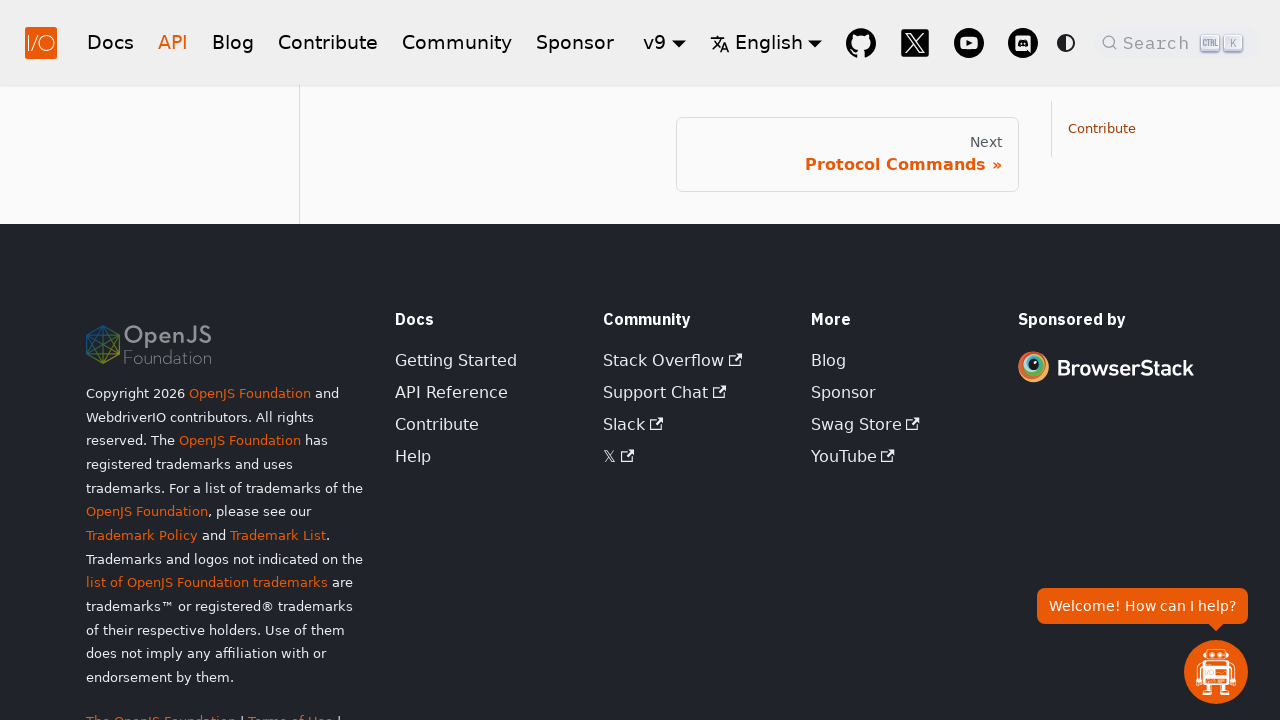

Located next page pagination link
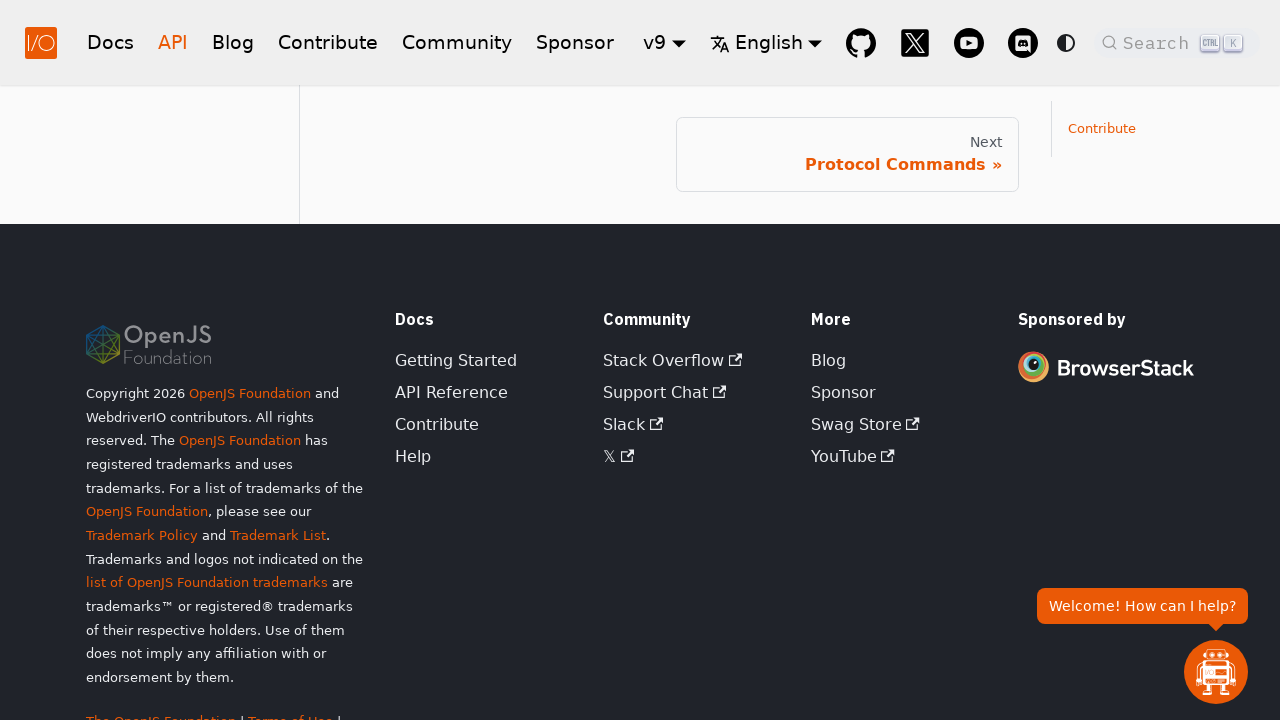

Clicked next page pagination link at (847, 154) on .pagination-nav__link.pagination-nav__link--next
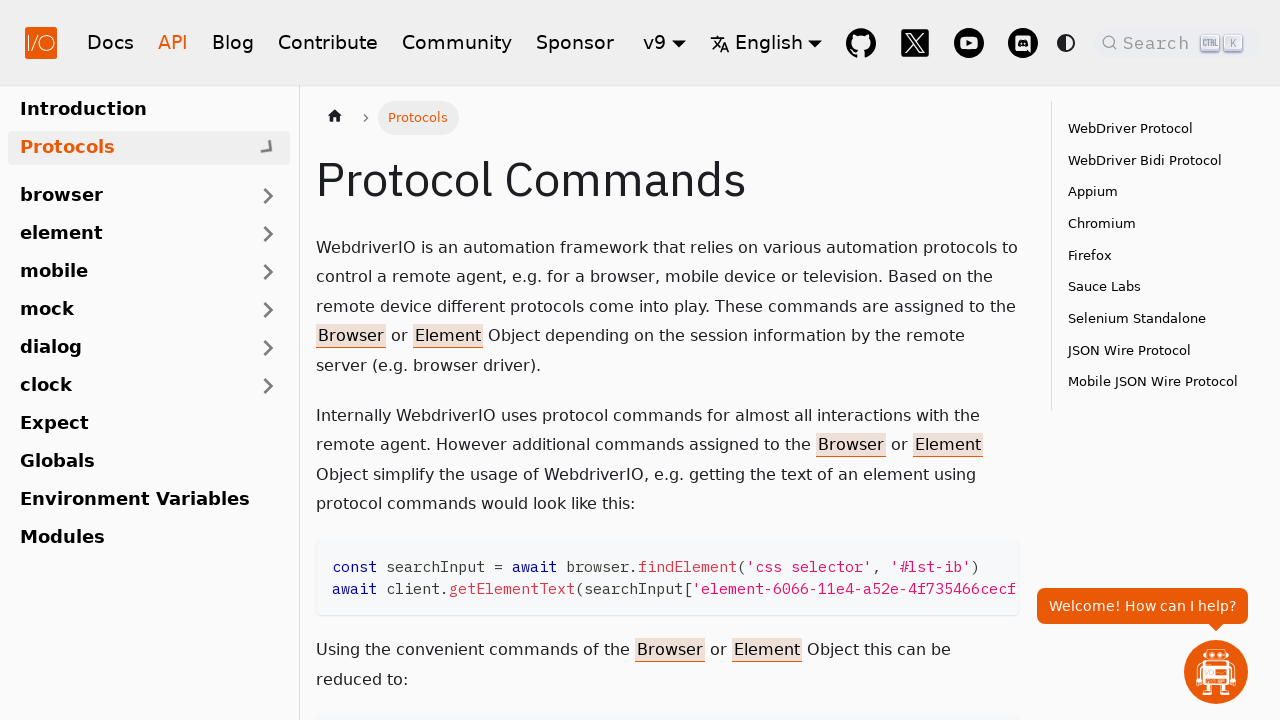

WebDriver Protocol header appeared on next page
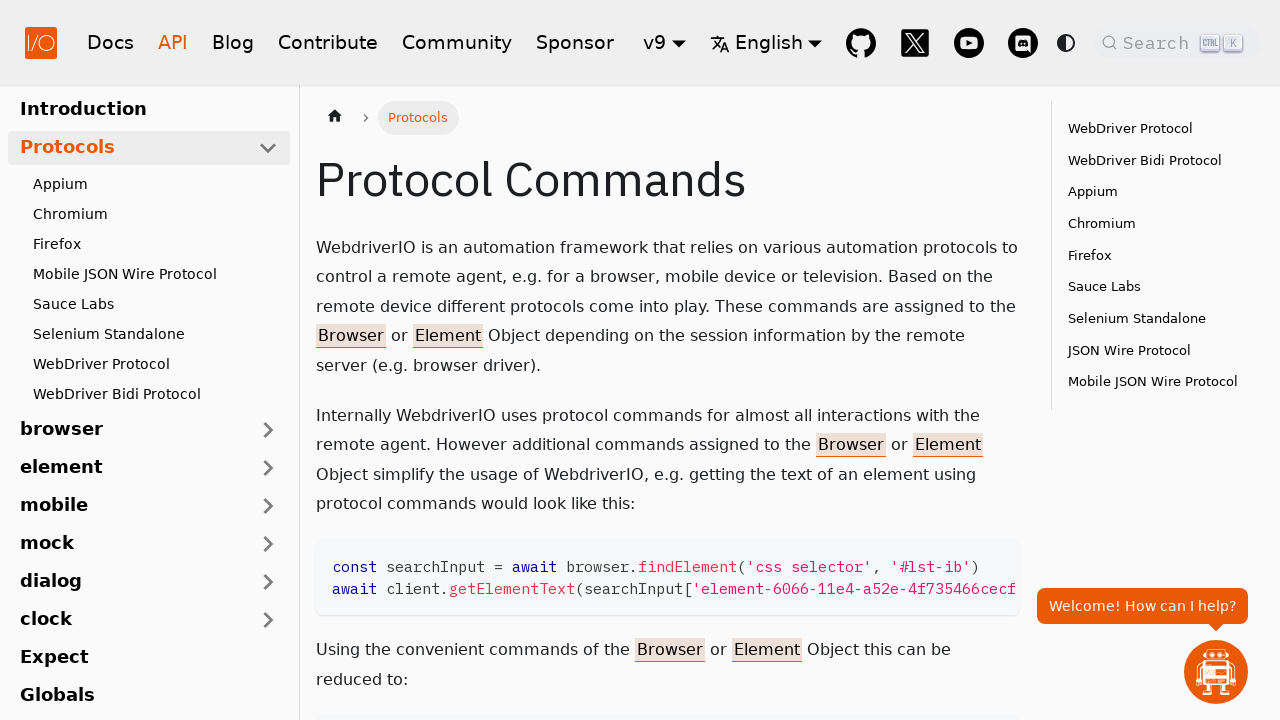

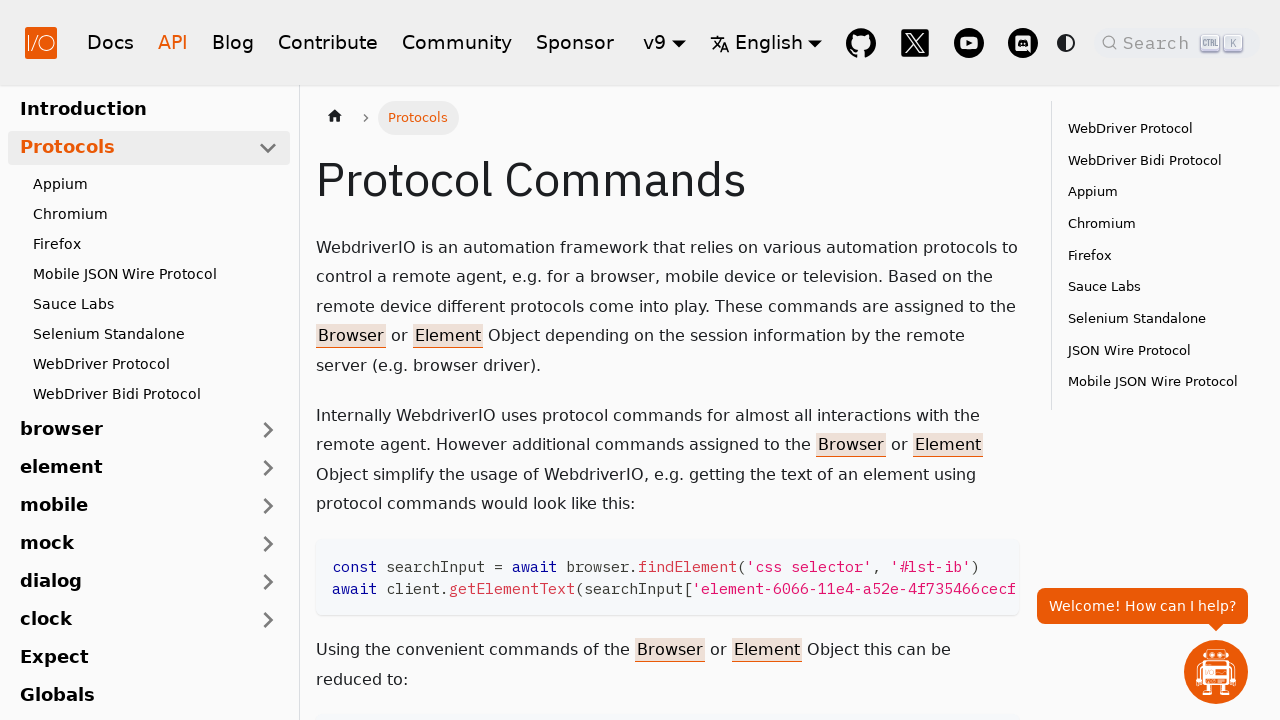